Tests geolocation override functionality by setting custom coordinates (latitude 40, longitude -8) and navigating to a location detection website to verify the override works.

Starting URL: https://my-location.org/

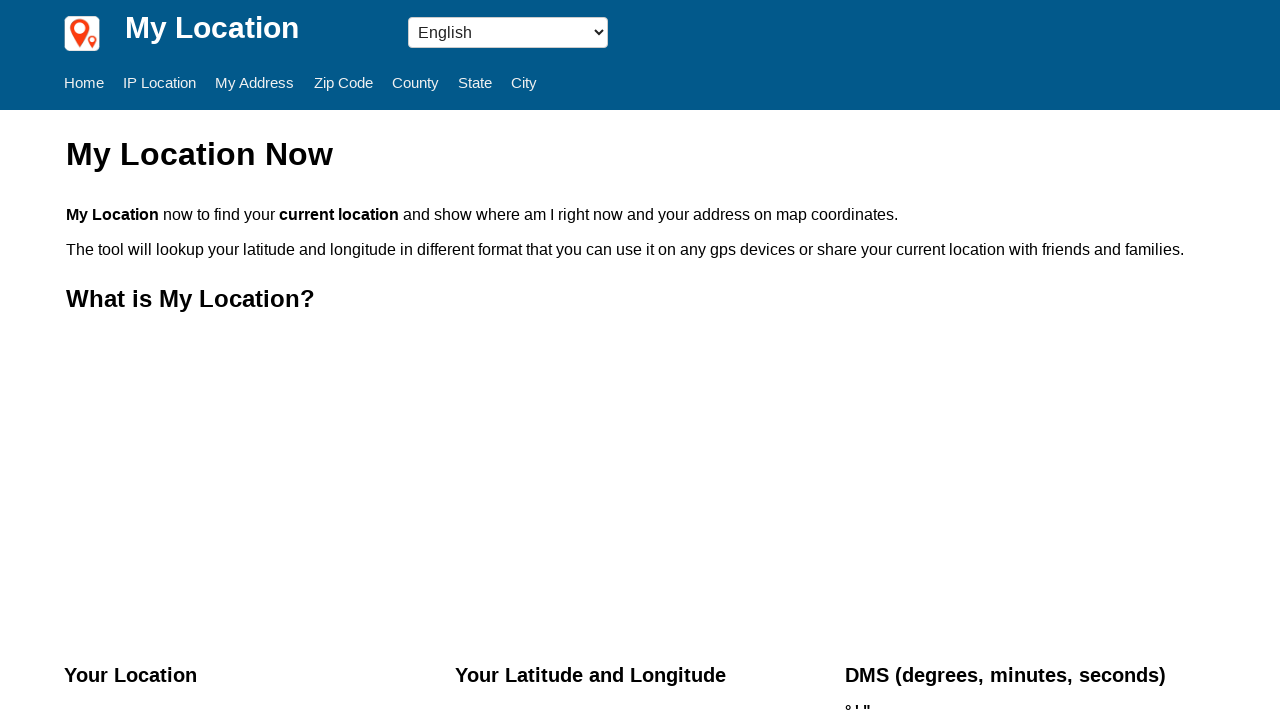

Granted geolocation permission to the browser context
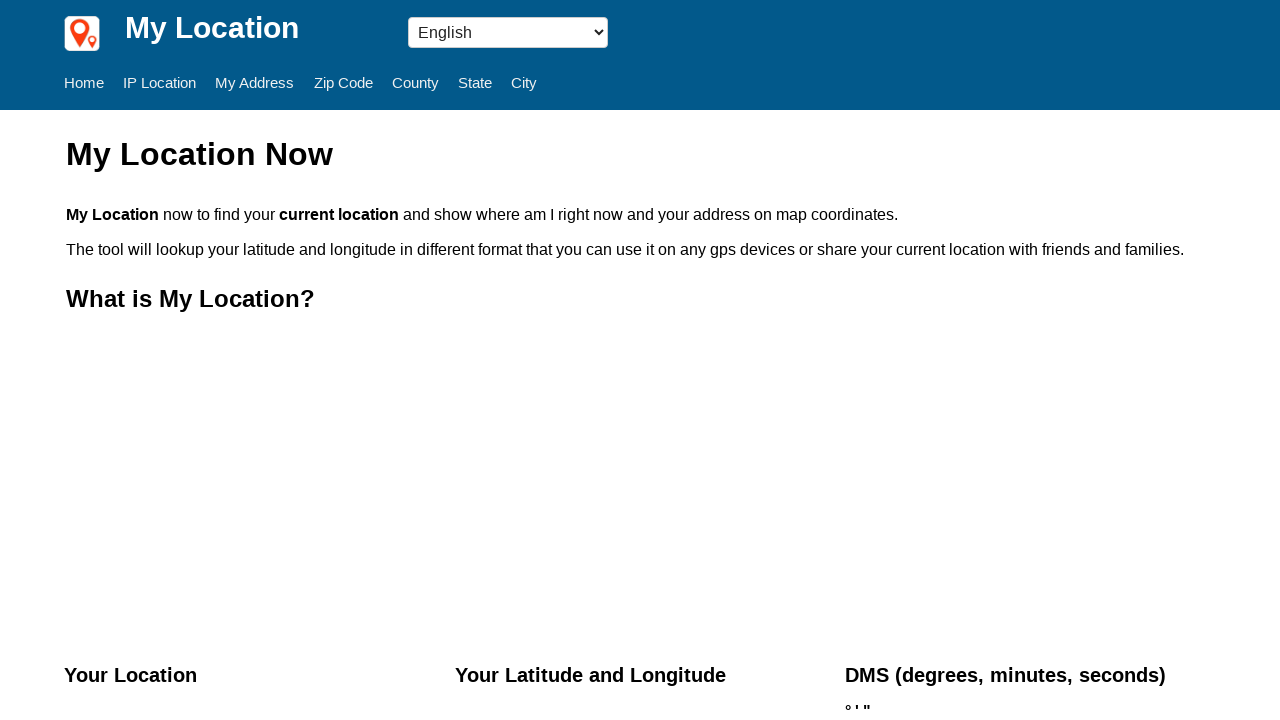

Set geolocation override to latitude 40, longitude -8 (Portugal area) with 1 meter accuracy
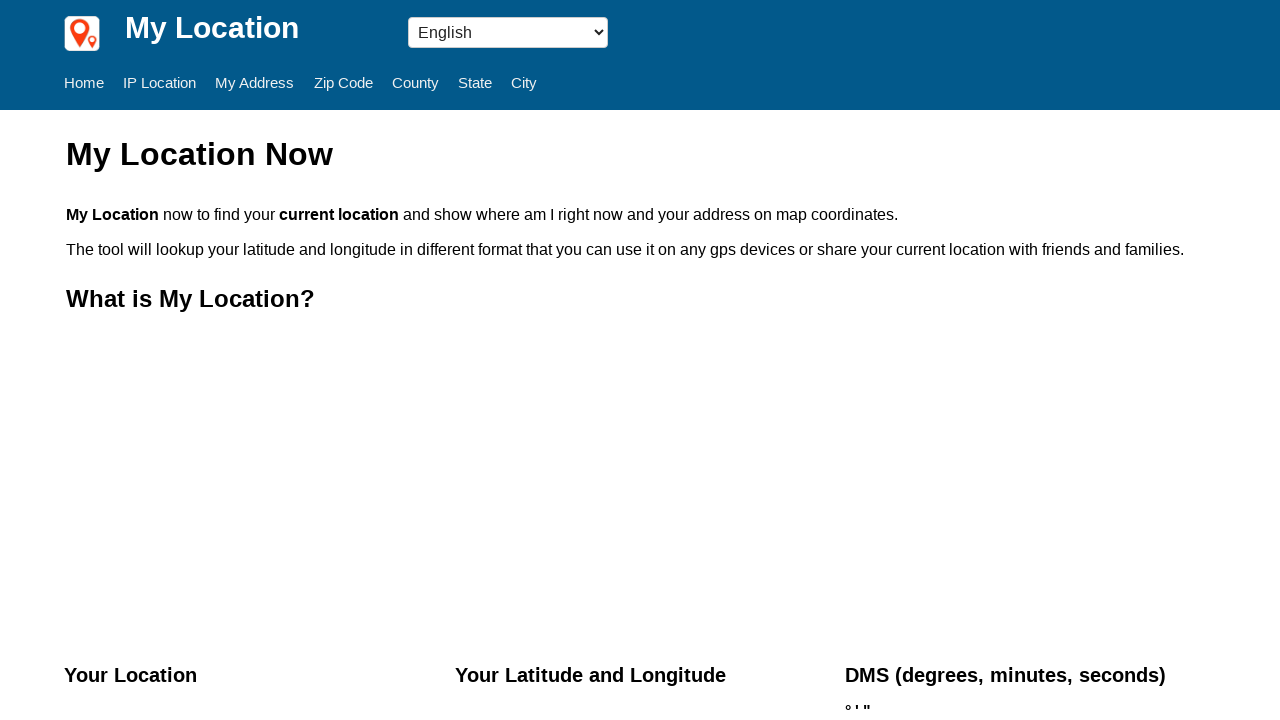

Reloaded the page to apply geolocation override
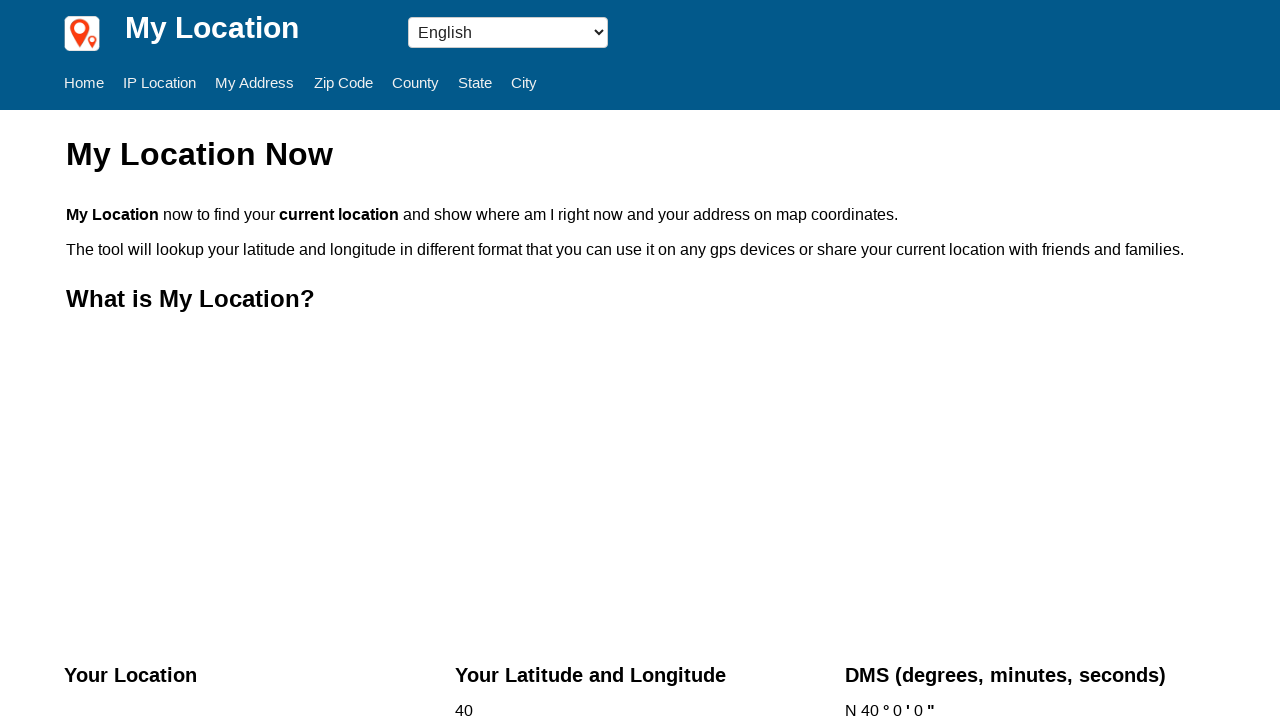

Body element is present on the page
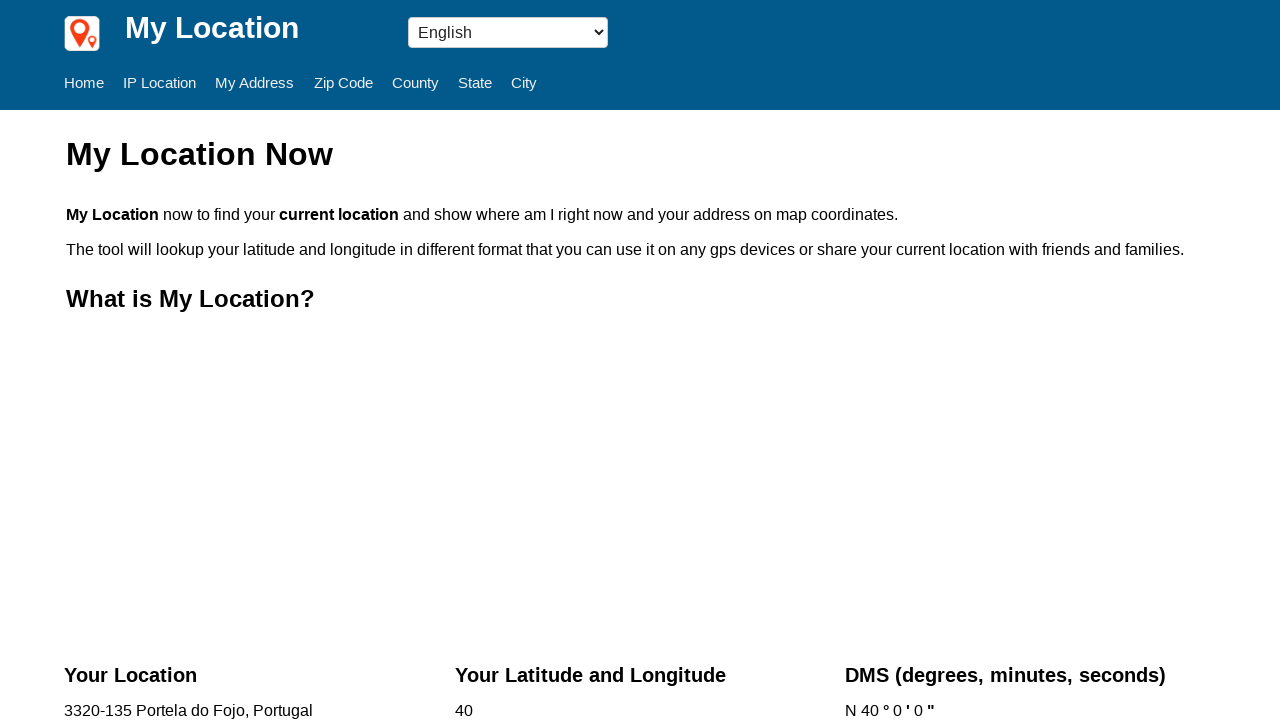

Waited 2 seconds for geolocation API to respond with location data
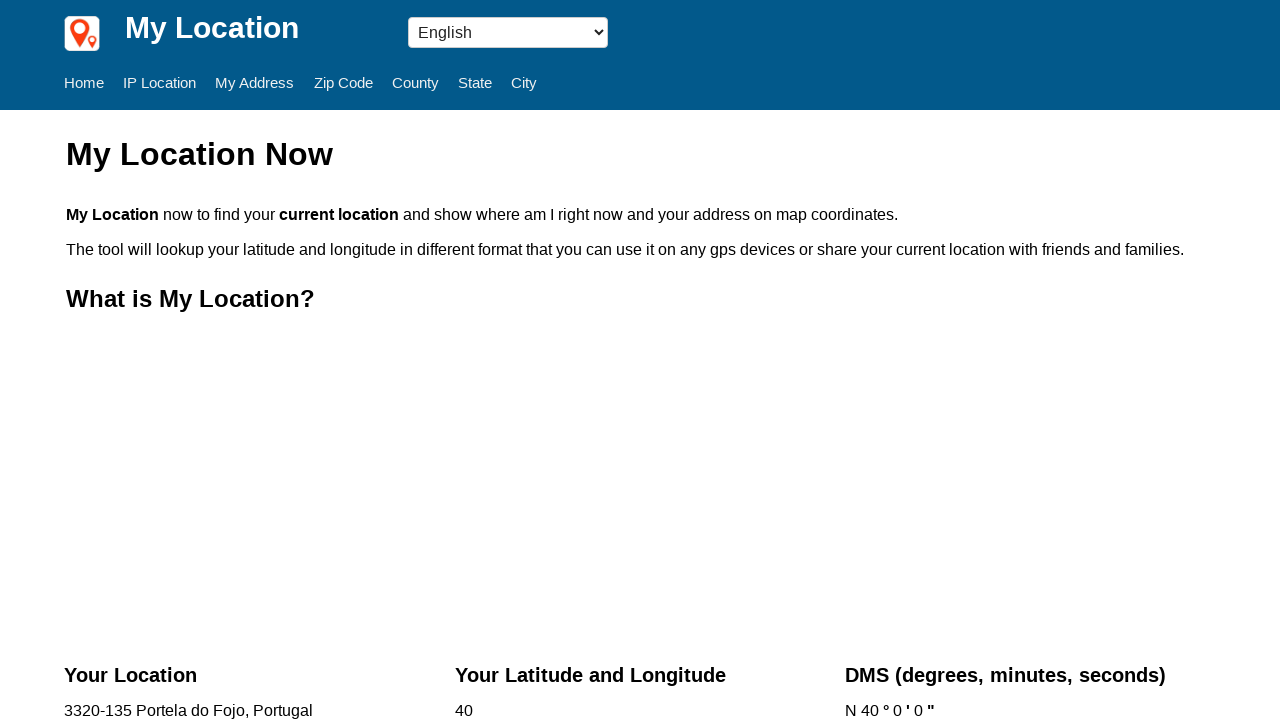

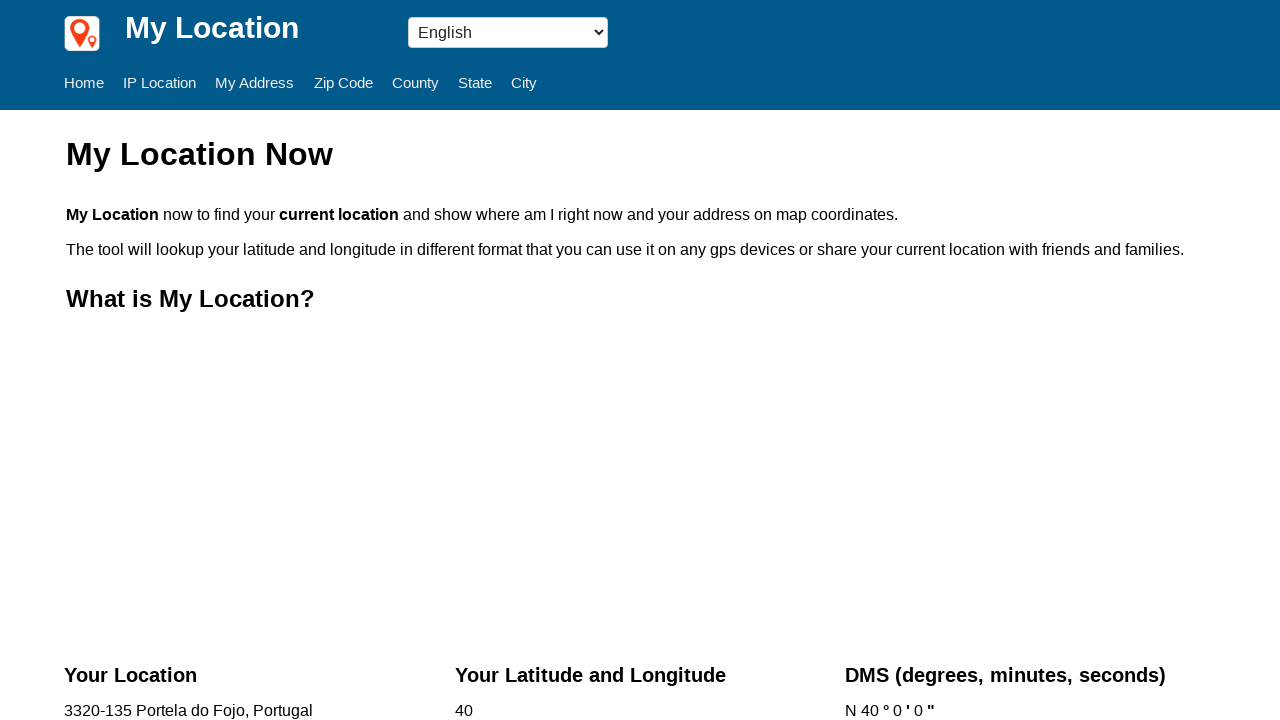